Tests JavaScript alert handling by clicking a button that triggers an alert and then accepting the alert dialog

Starting URL: https://the-internet.herokuapp.com/javascript_alerts

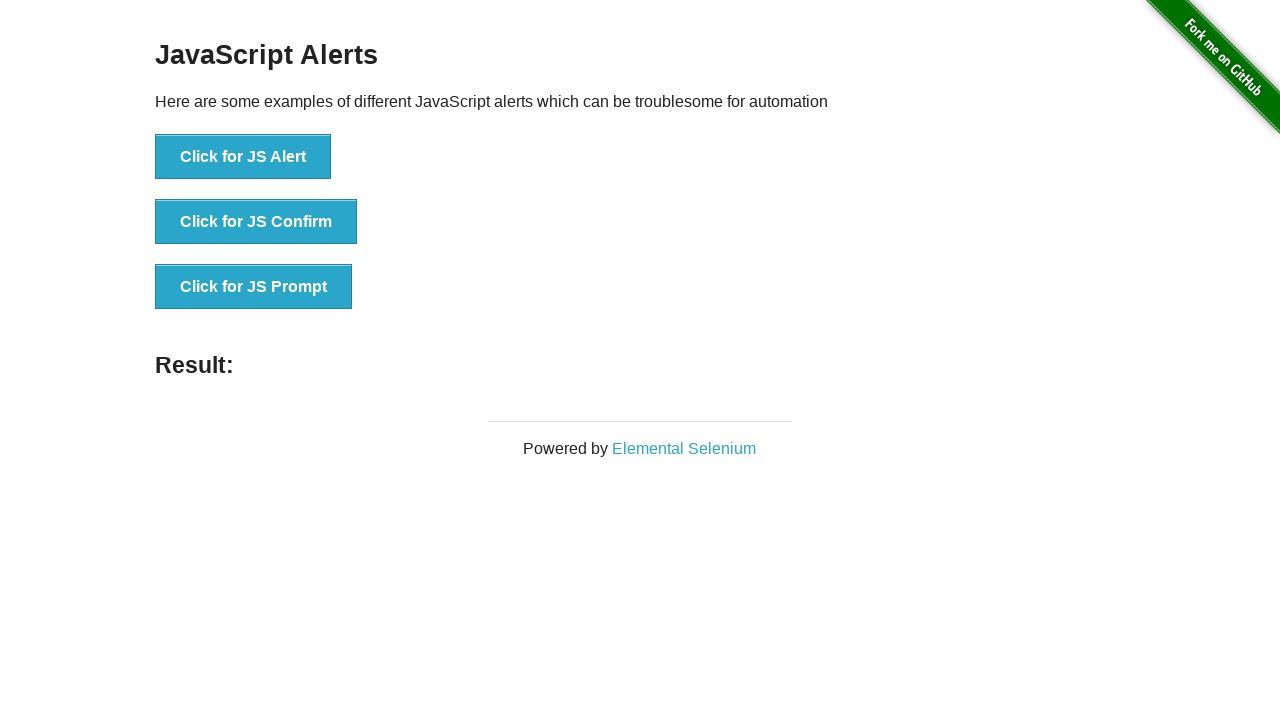

Clicked the first button to trigger JS alert at (243, 157) on xpath=//*[@id='content']/div/ul/li[1]/button
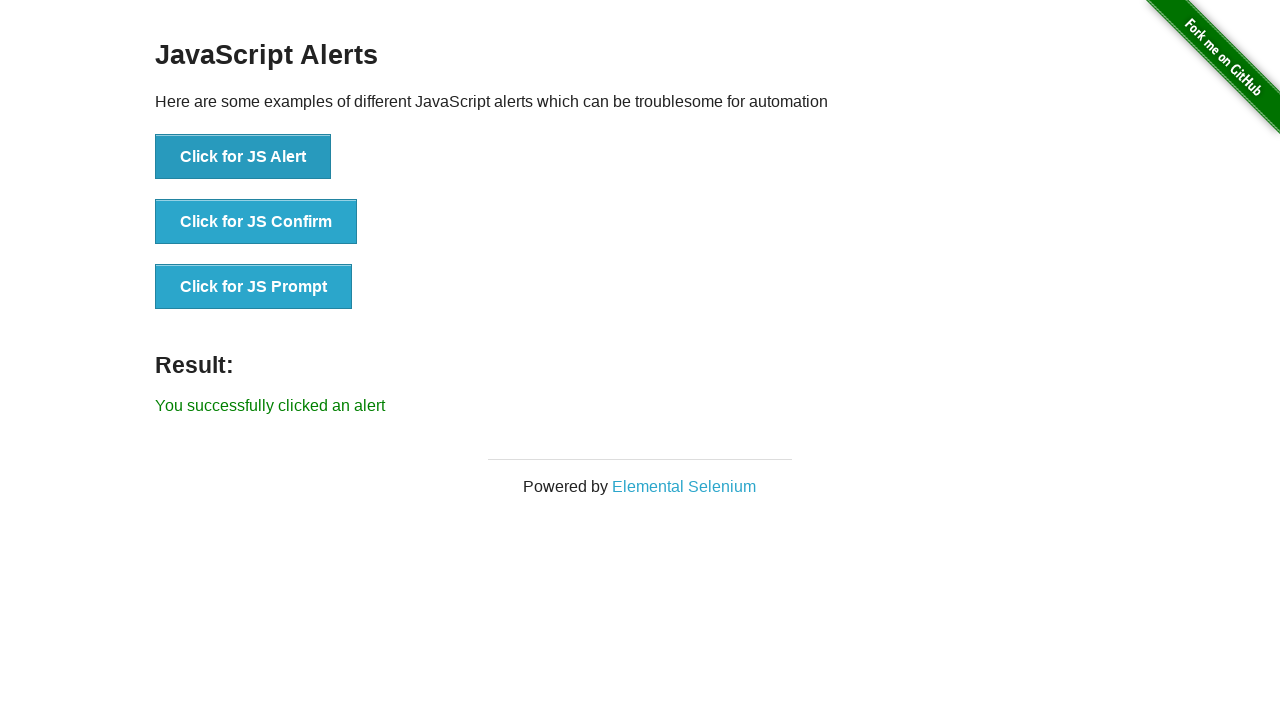

Set up dialog handler to accept alerts
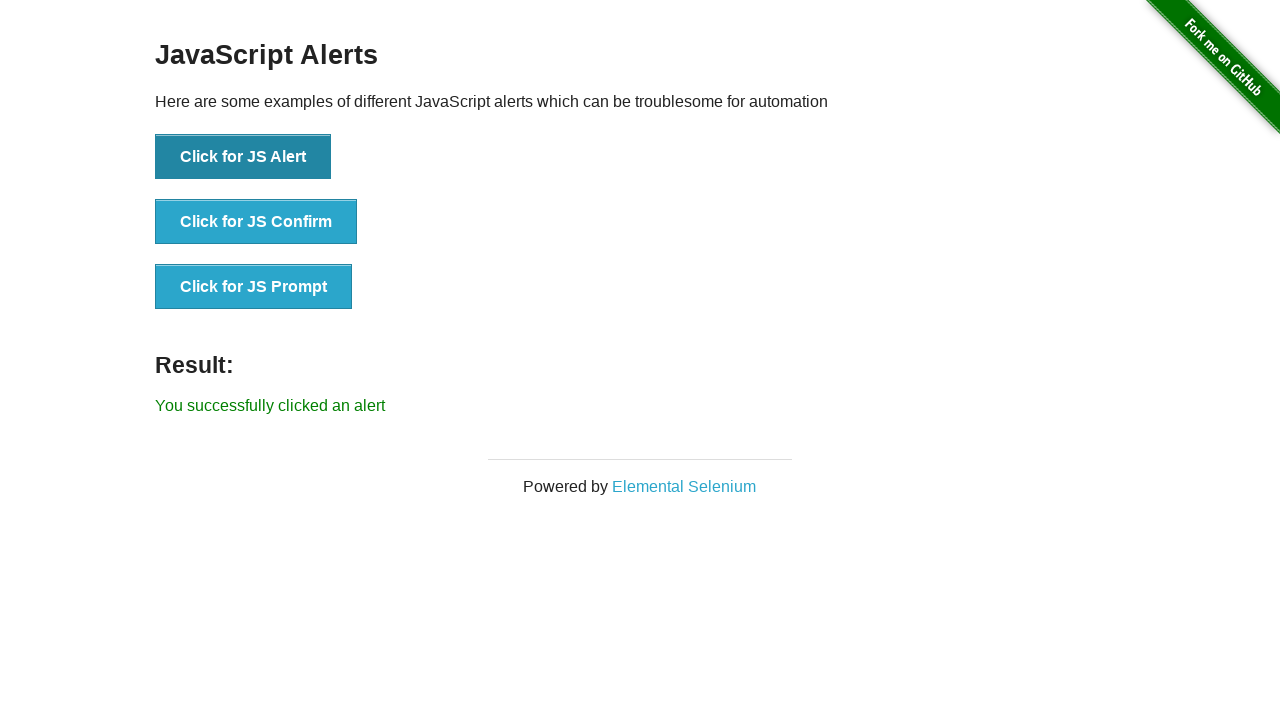

Clicked 'Click for JS Alert' button to trigger the alert dialog at (243, 157) on xpath=//button[text()='Click for JS Alert']
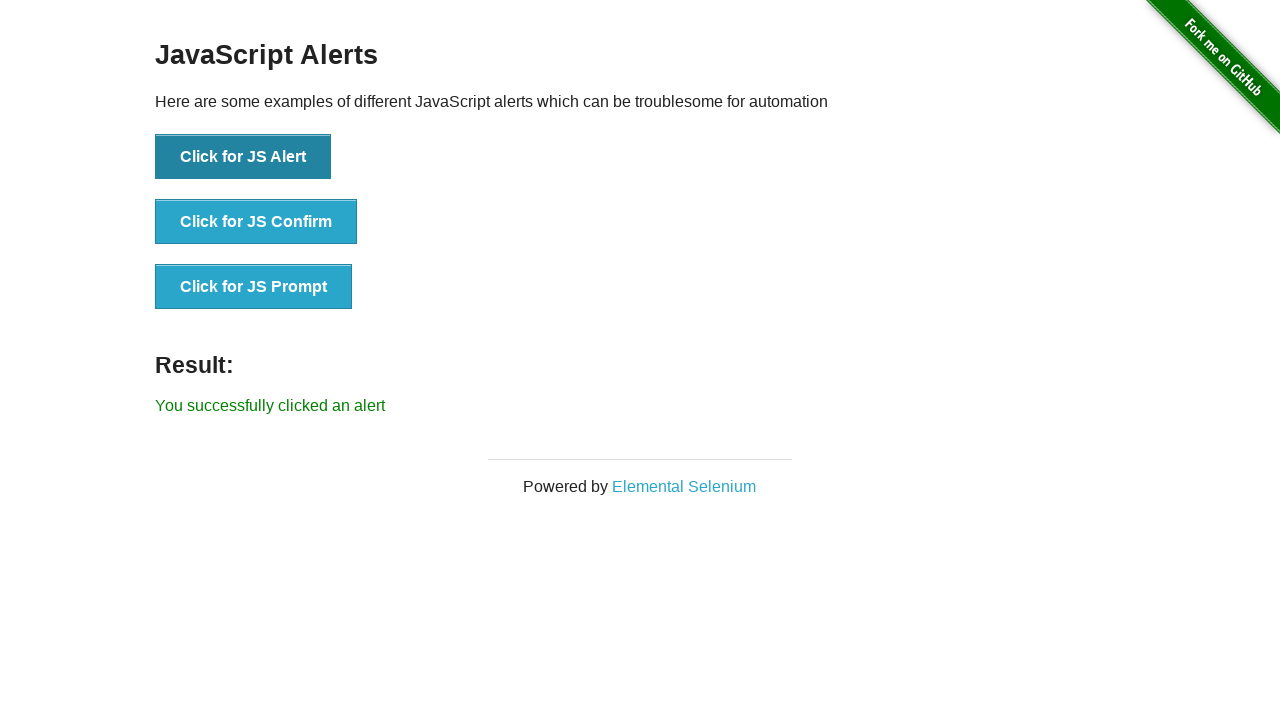

Alert was accepted and result text appeared on page
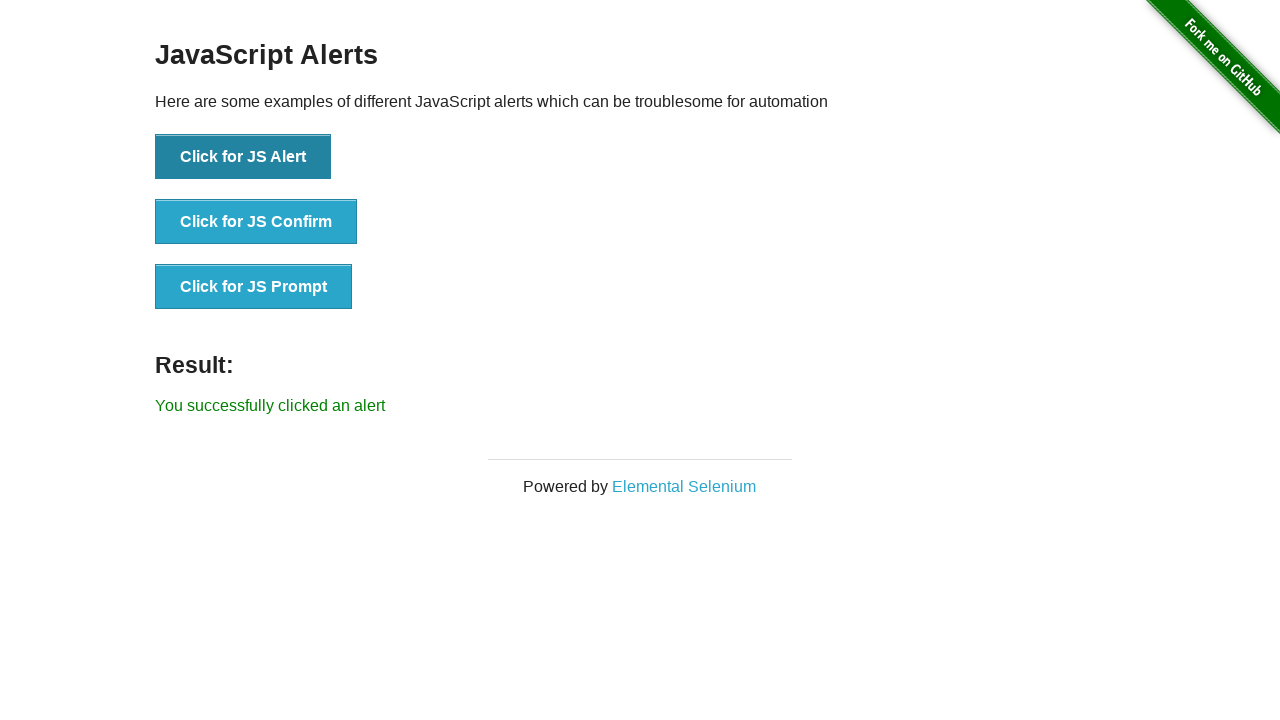

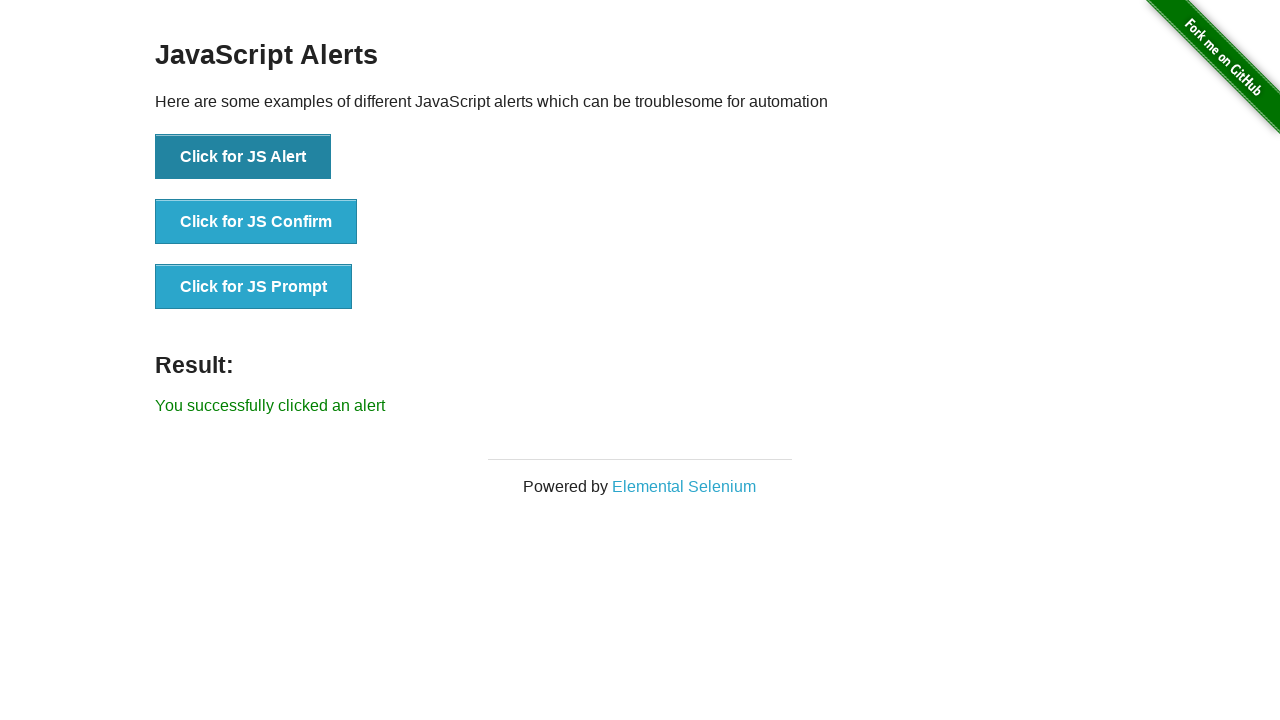